Tests a data types form by filling in all fields except zip-code, submitting the form, and verifying that the empty zip-code field is highlighted red (invalid) while all other filled fields are highlighted green (valid).

Starting URL: https://bonigarcia.dev/selenium-webdriver-java/data-types.html

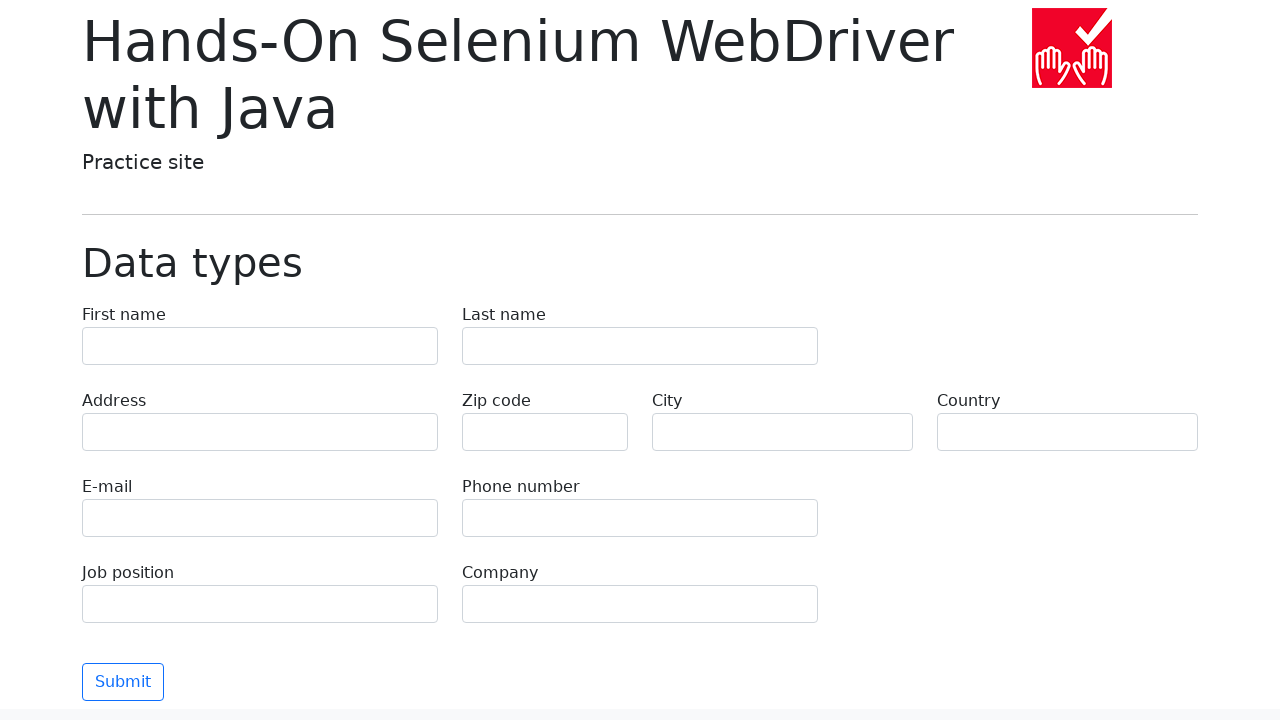

Filled first name field with 'Иван' on input[name='first-name']
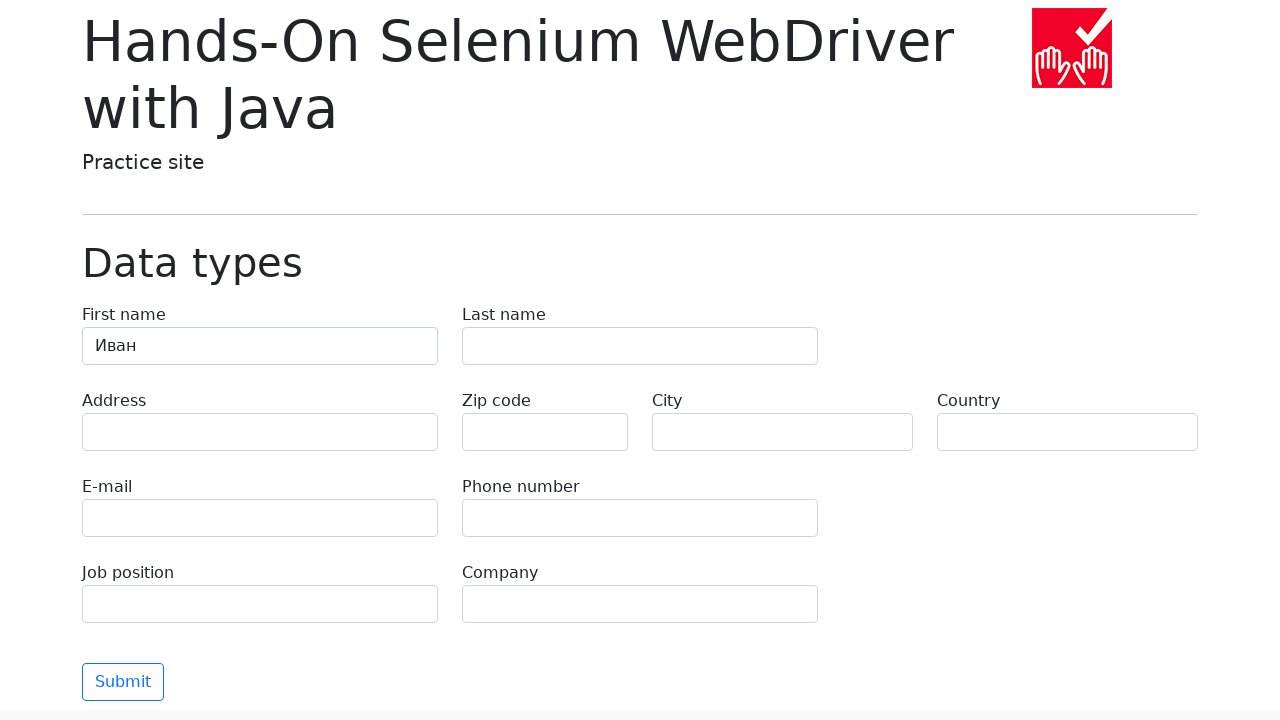

Filled last name field with 'Петров' on input[name='last-name']
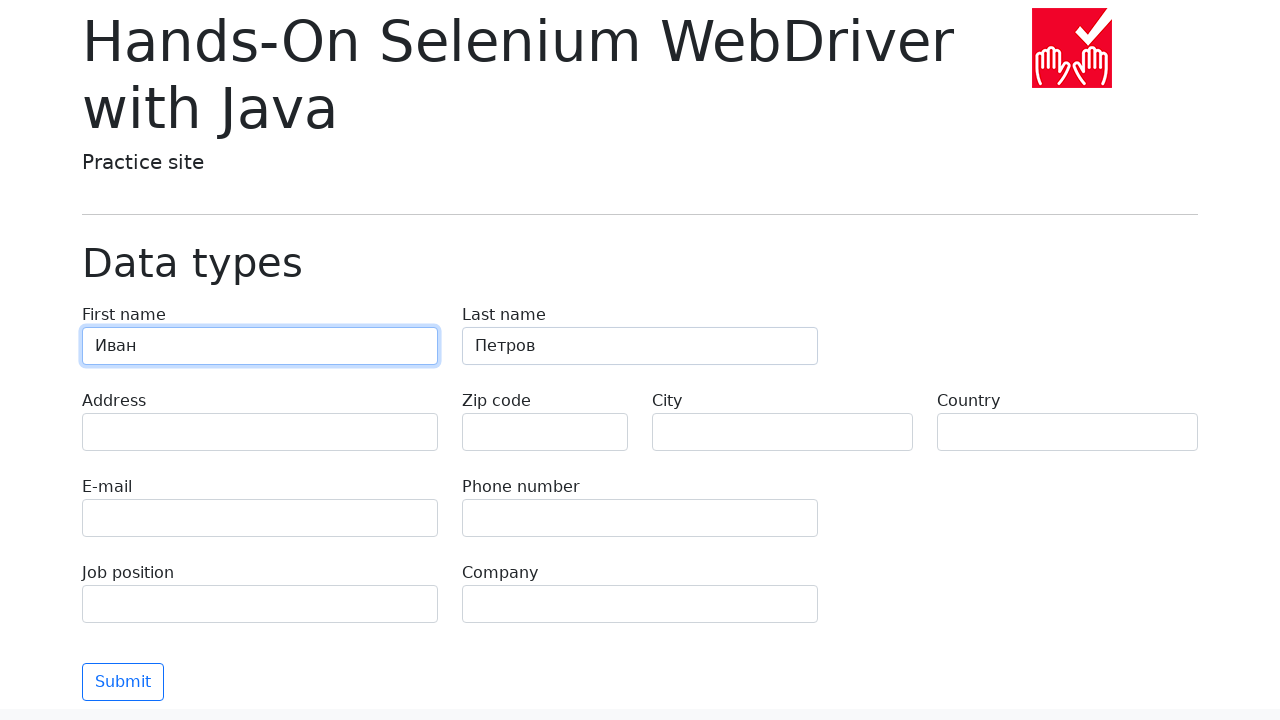

Filled address field with 'Ленина, 55-3' on input[name='address']
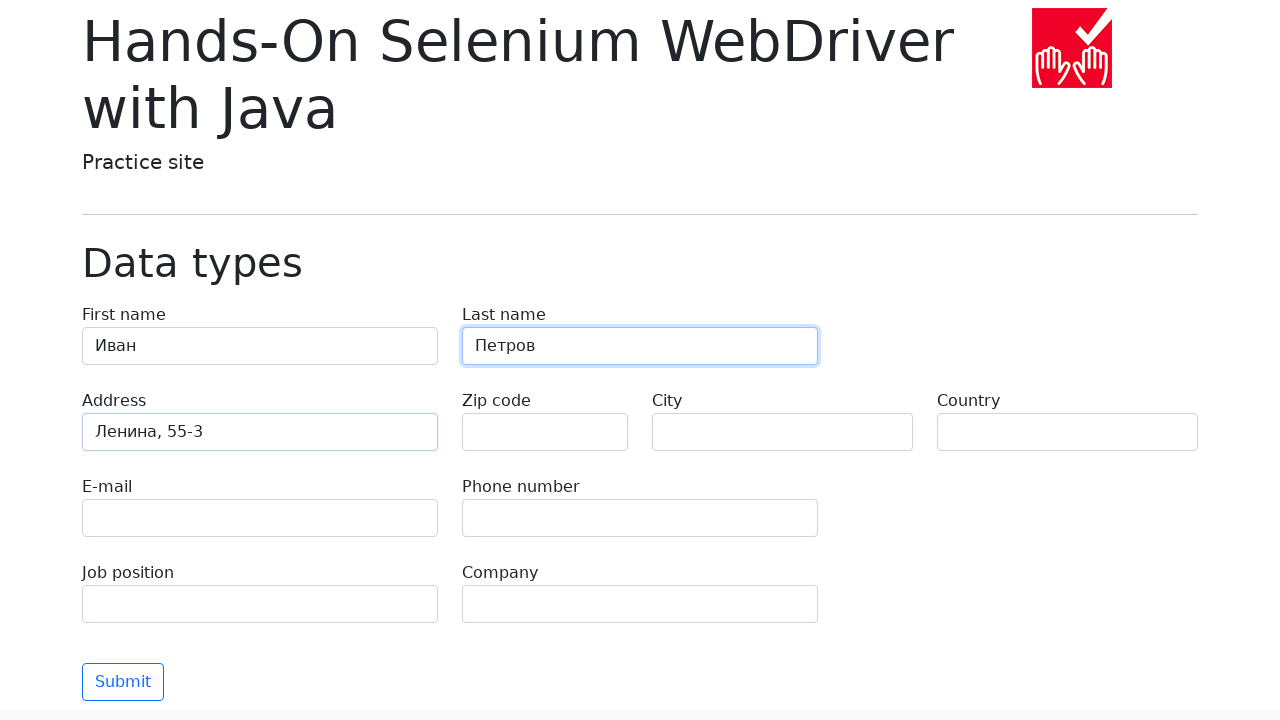

Filled email field with 'test@skypro.com' on input[name='e-mail']
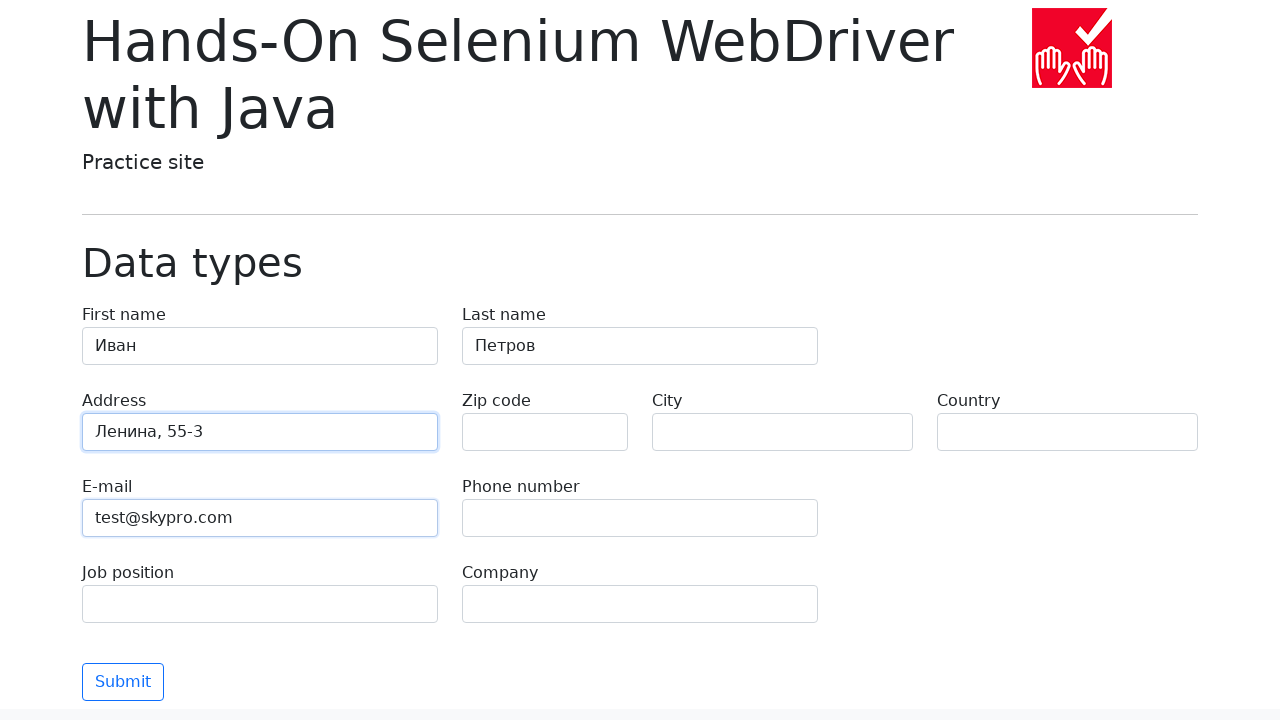

Filled phone field with '+7985899998787' on input[name='phone']
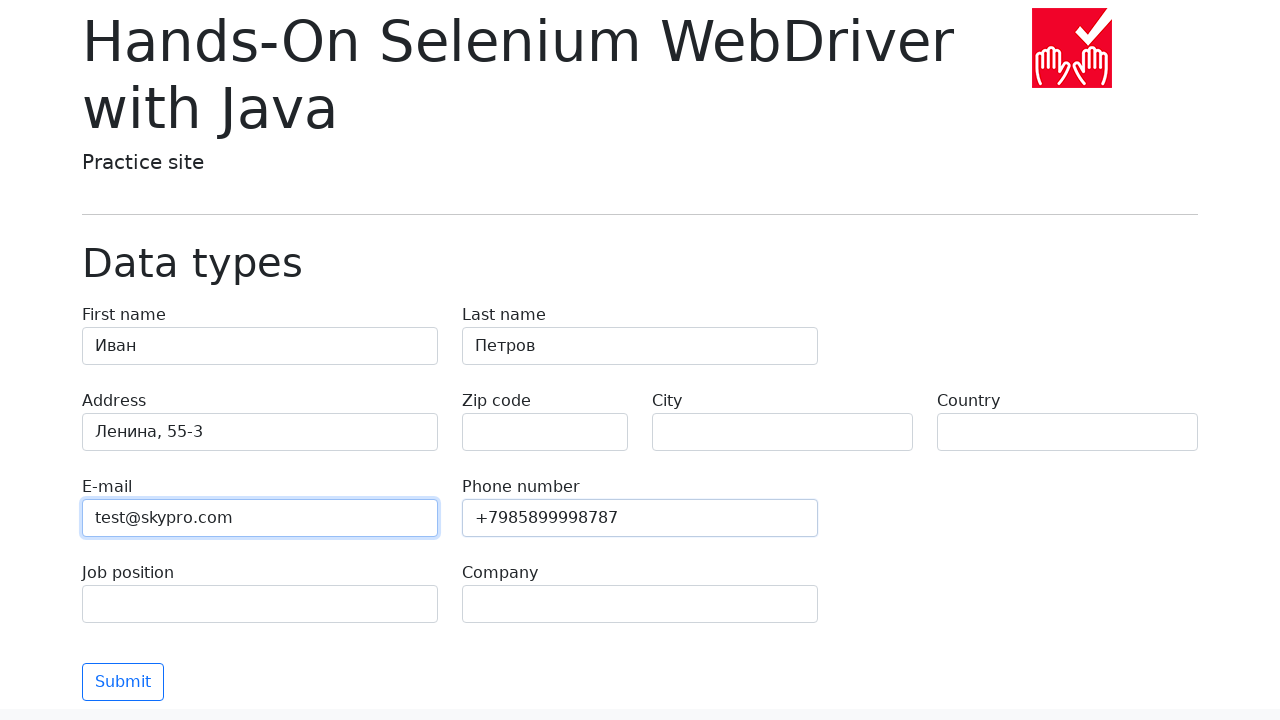

Left zip-code field empty intentionally on input[name='zip-code']
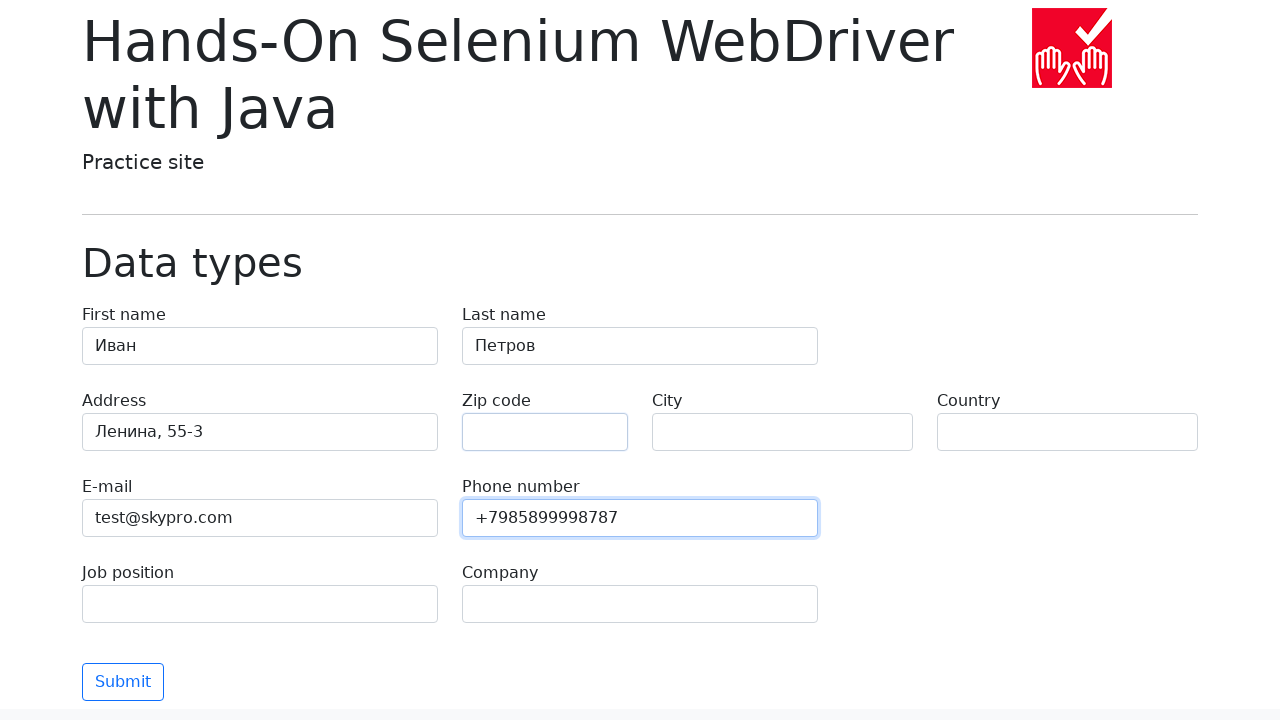

Filled city field with 'Москва' on input[name='city']
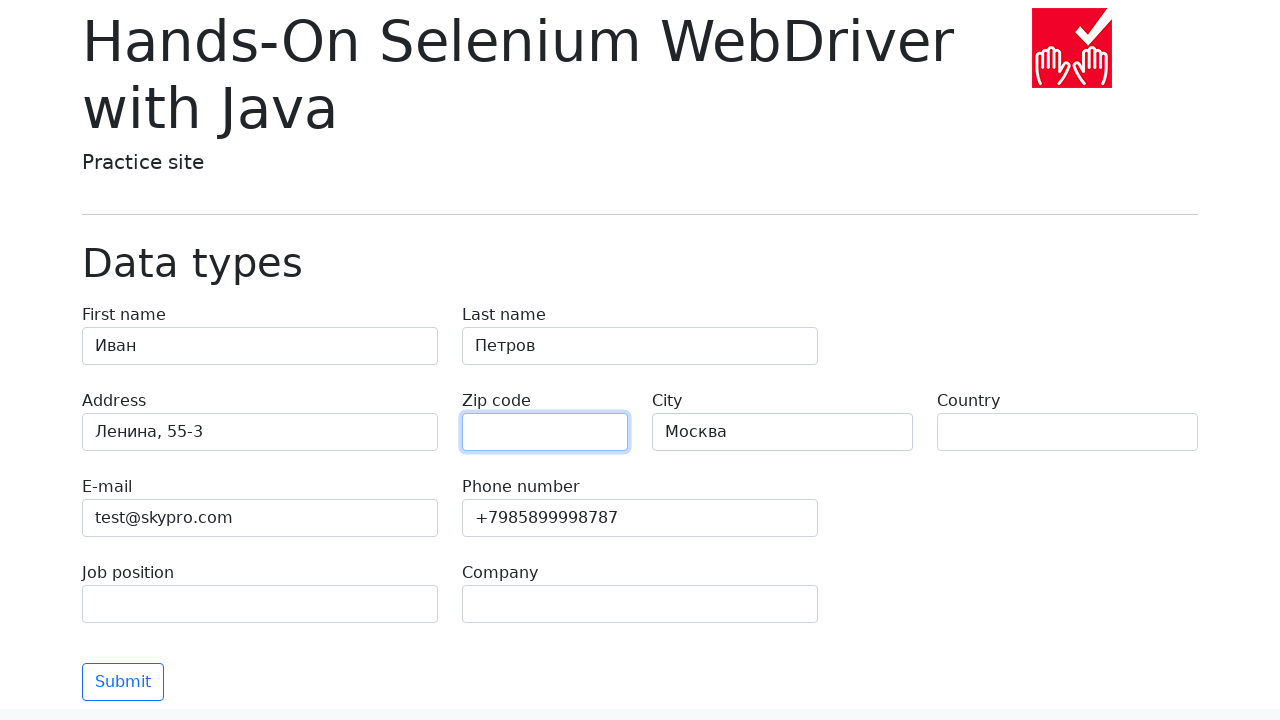

Filled country field with 'Россия' on input[name='country']
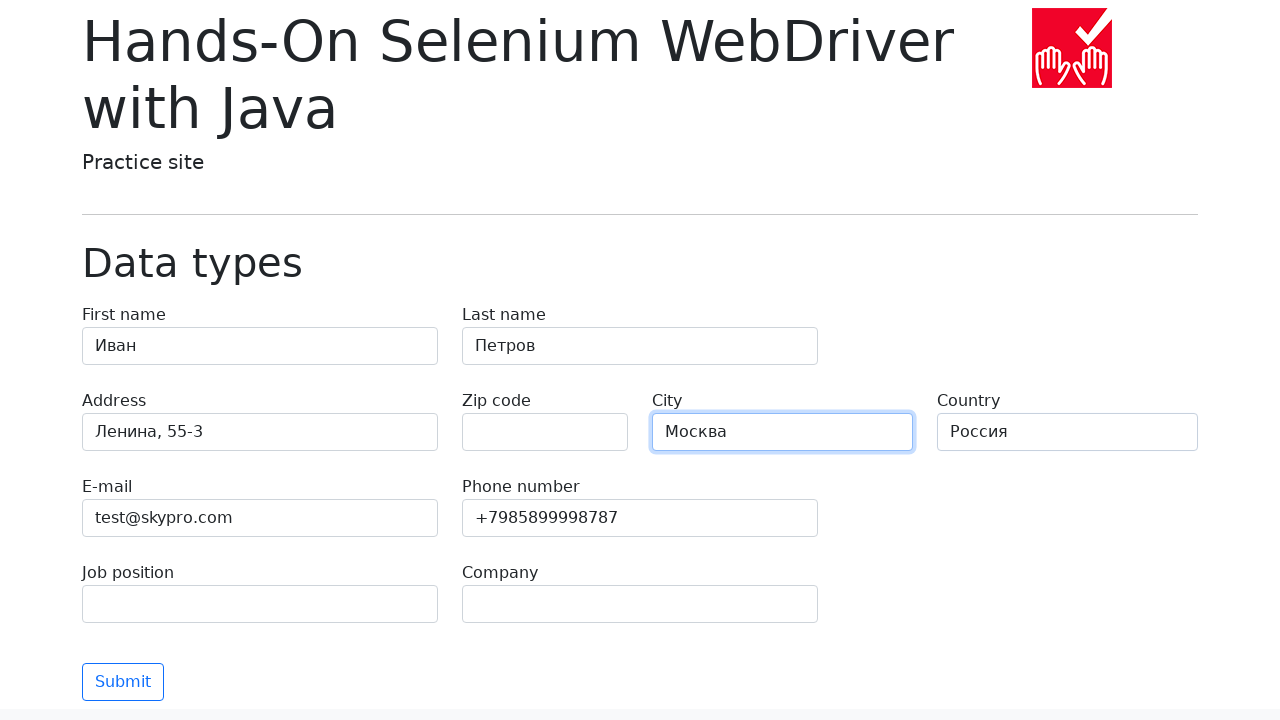

Filled job position field with 'Qa' on input[name='job-position']
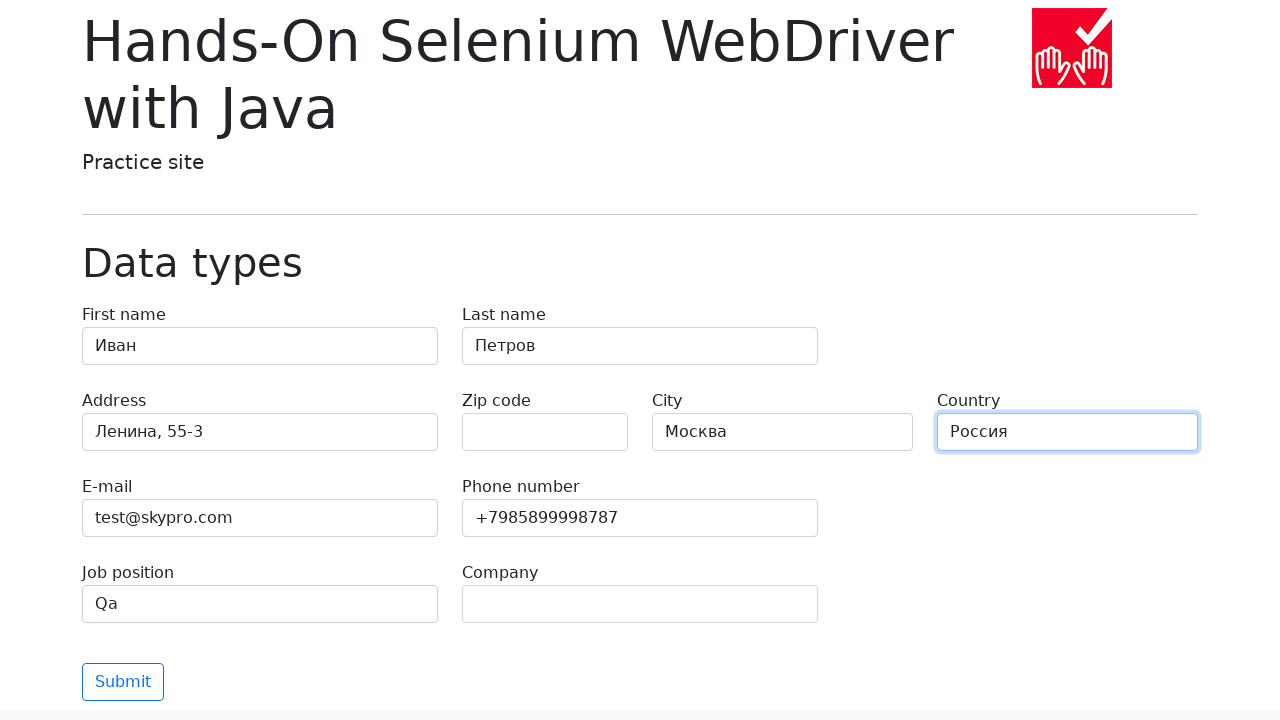

Filled company field with 'SkyPro' on input[name='company']
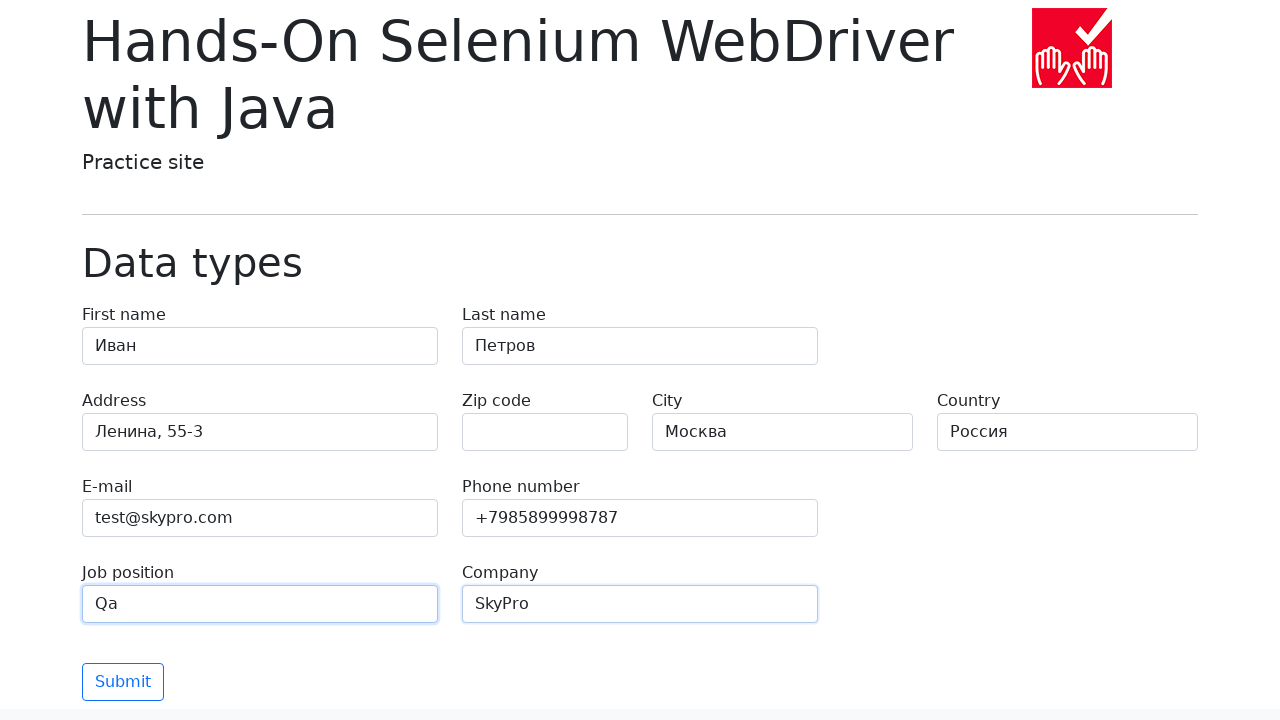

Clicked submit button to submit the form at (123, 682) on button[type='submit']
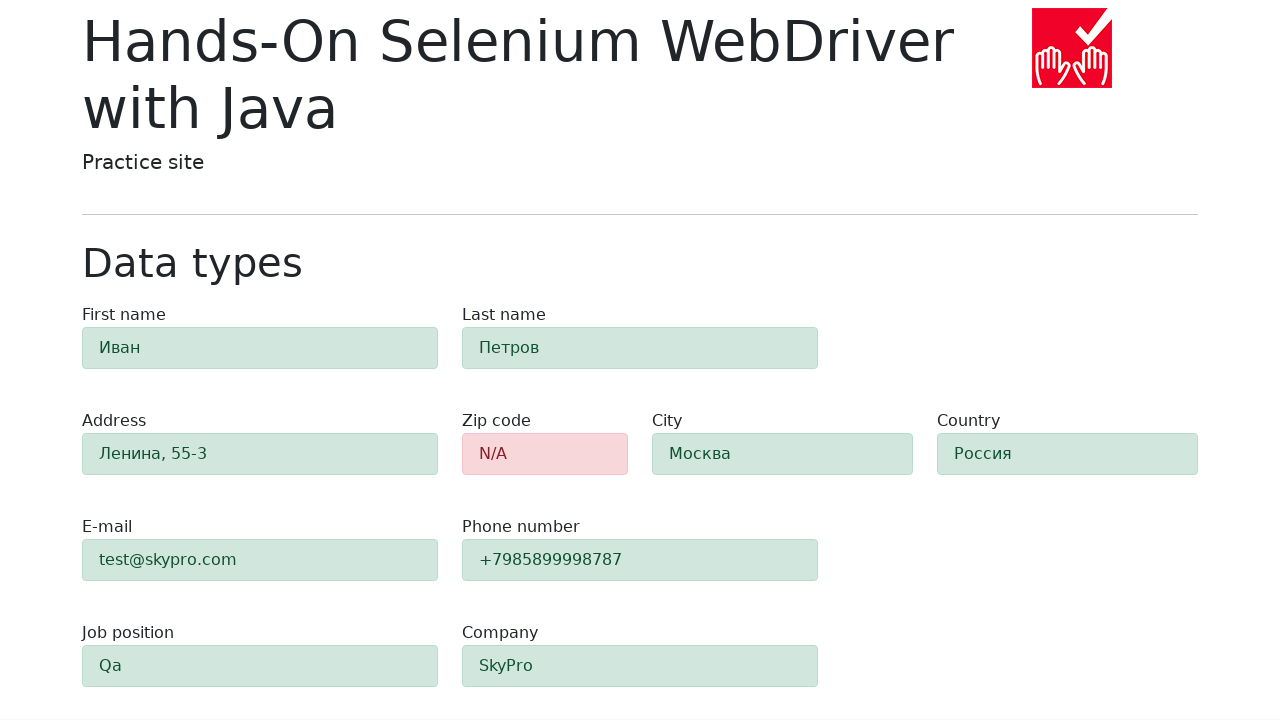

Form validation completed, zip-code field is now visible
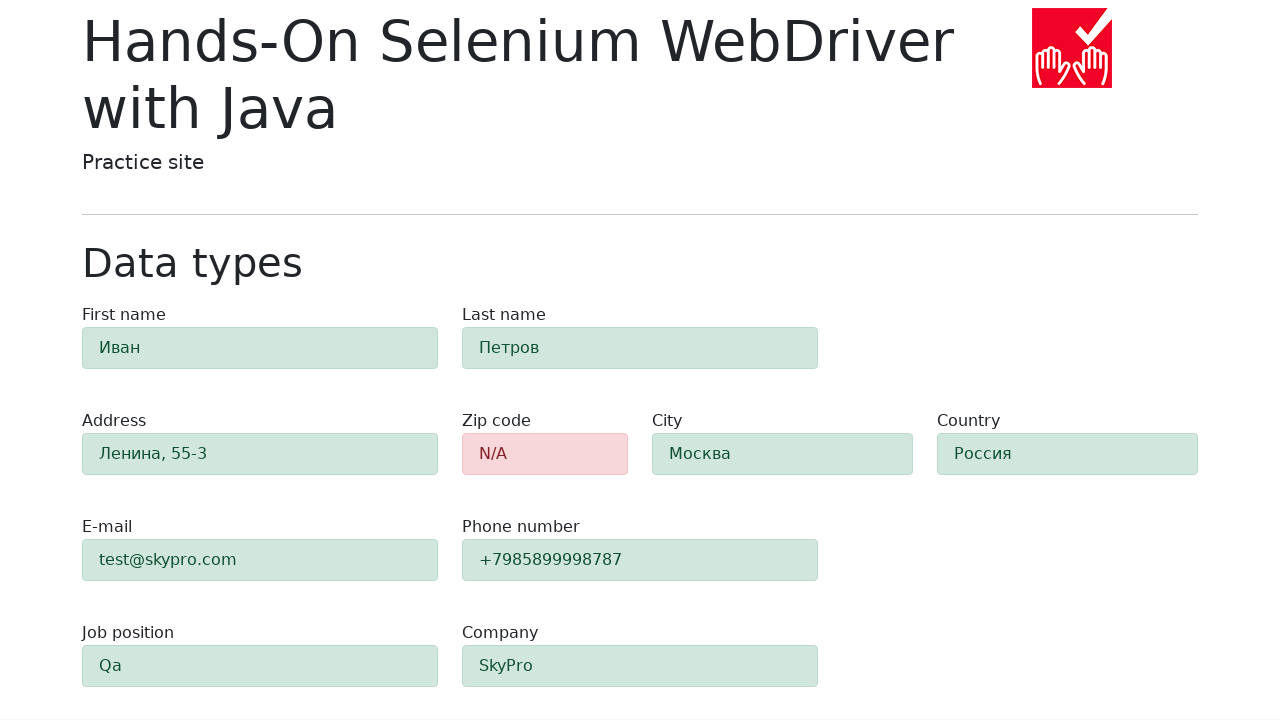

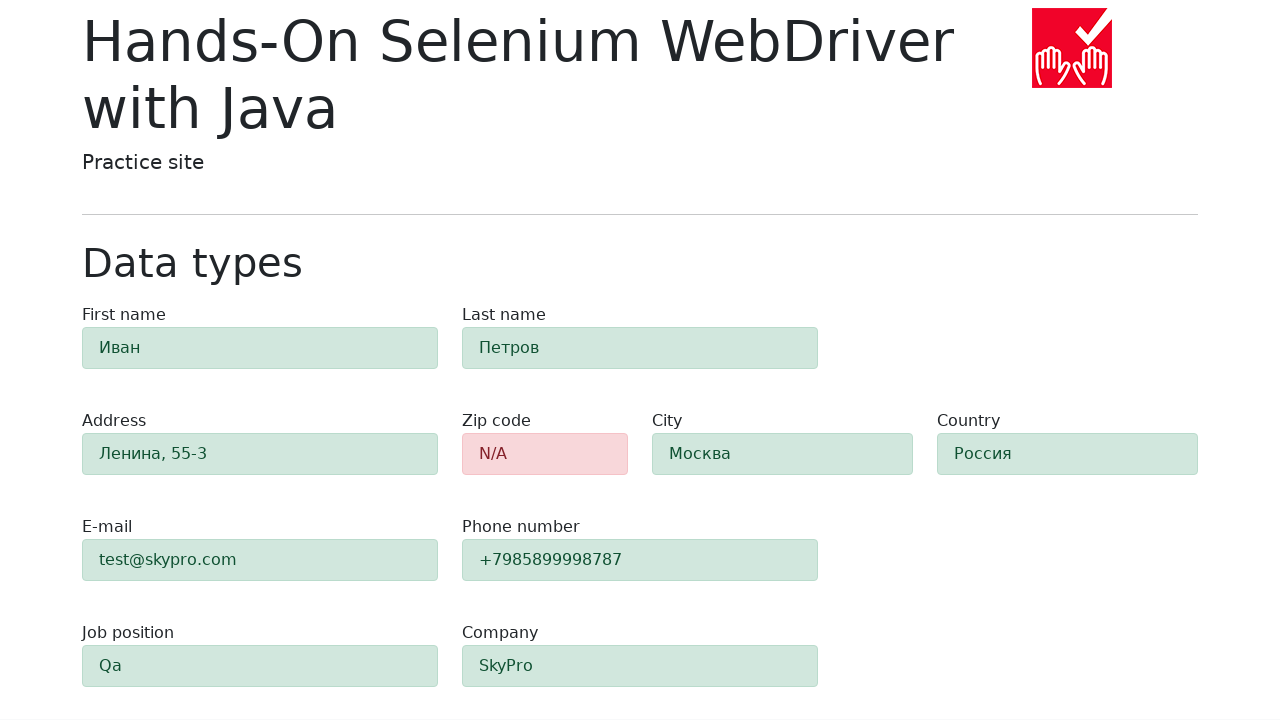